Tests a multi-step registration form by filling in personal information including name, address, email, phone, gender, hobbies, and language preferences

Starting URL: http://demo.automationtesting.in/Index.html

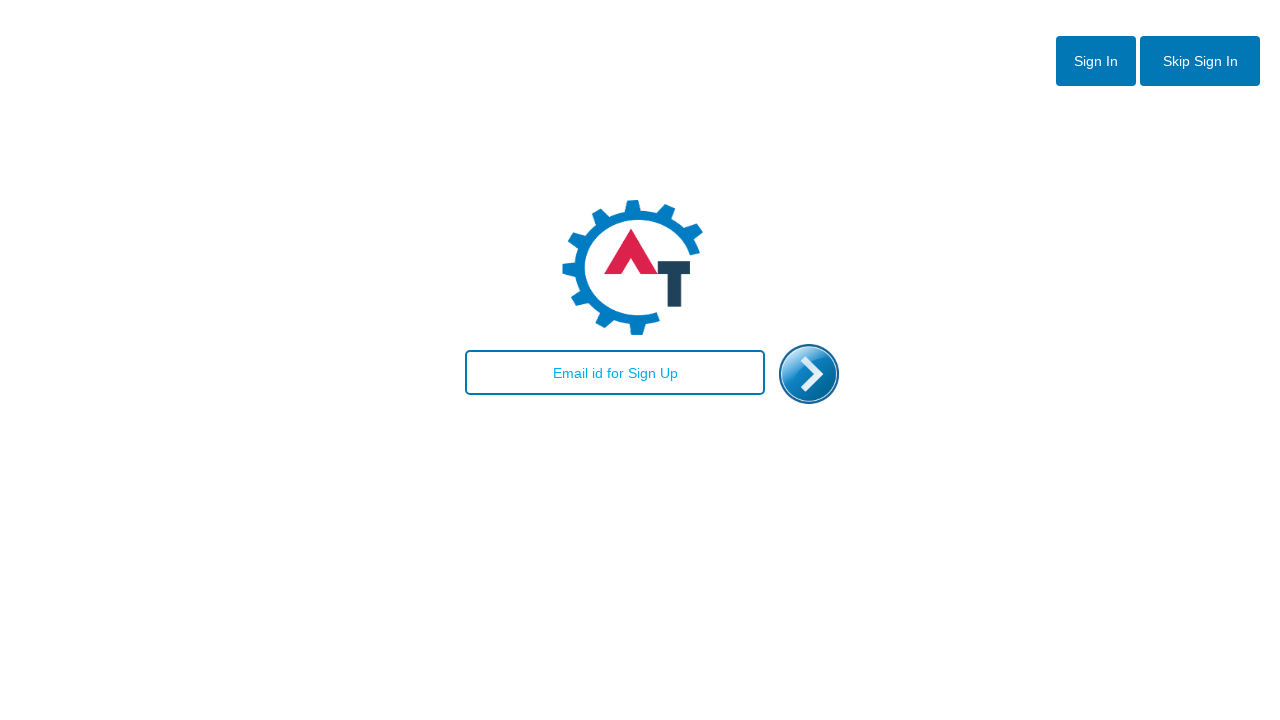

Filled email field with 'admin@gmail.com' on #email
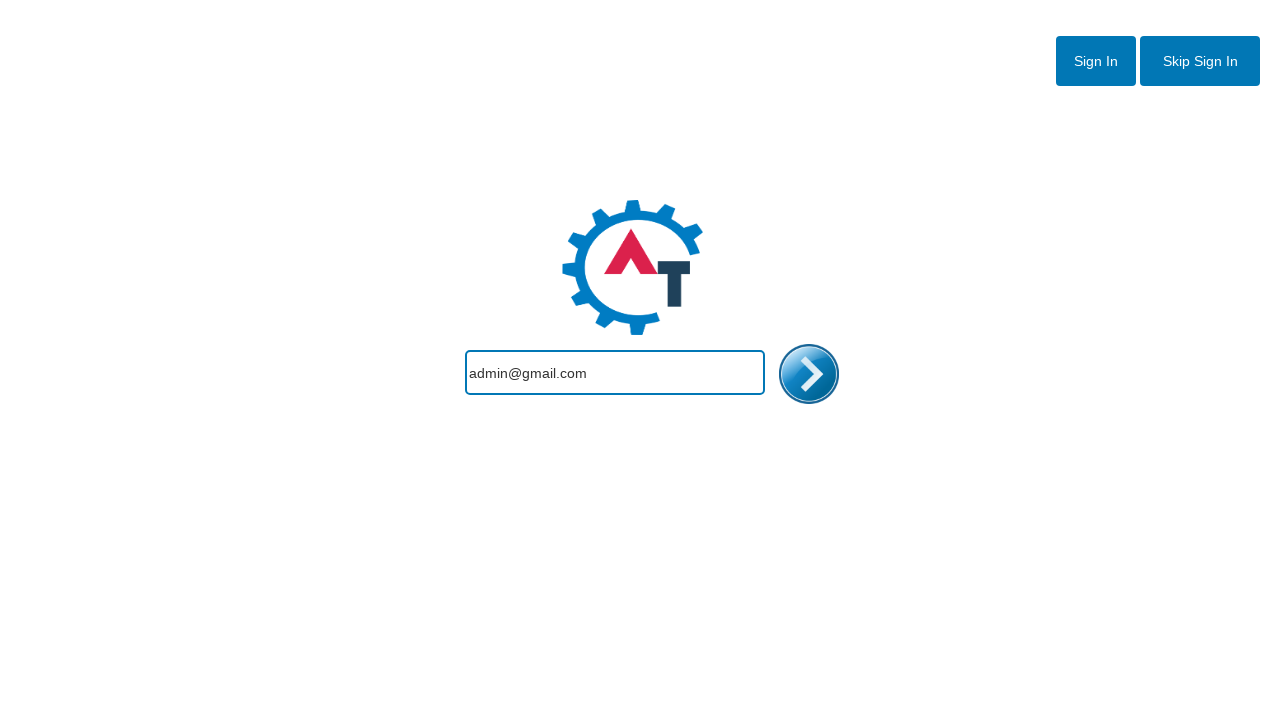

Clicked enter button to proceed to registration form at (809, 374) on #enterimg
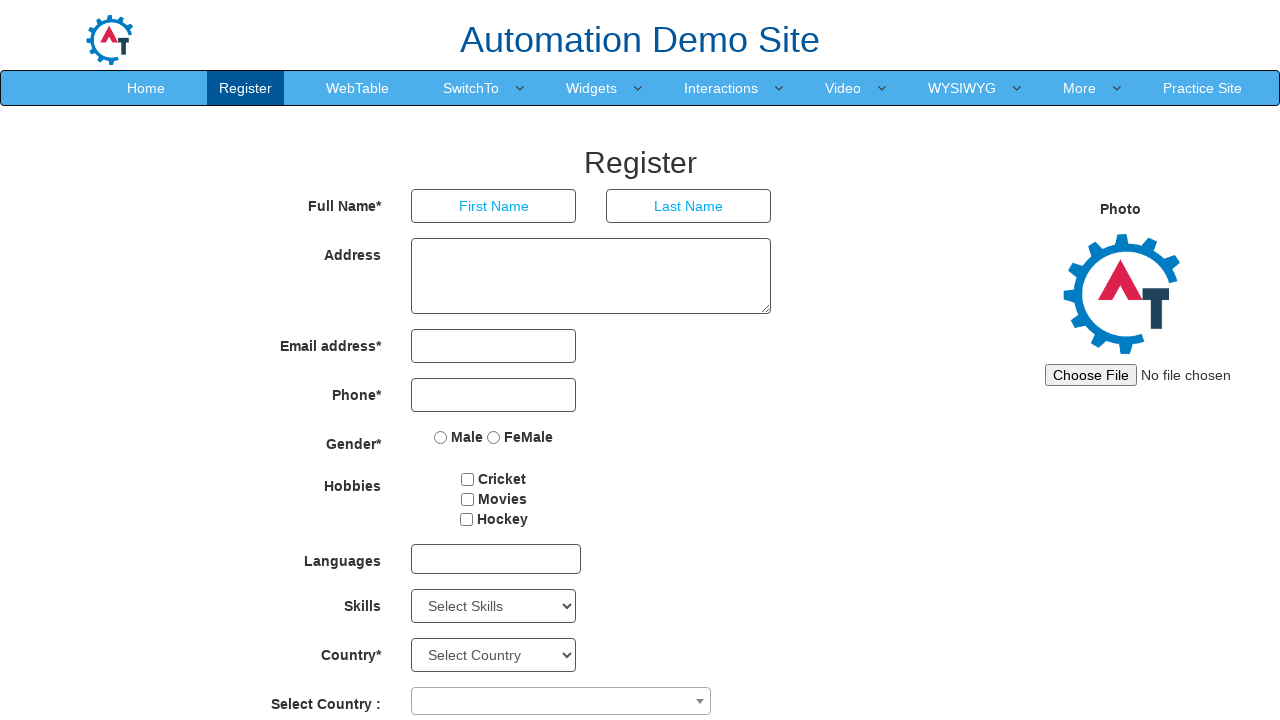

Filled first name field with 'Faculdade' on //input[@ng-model='FirstName']
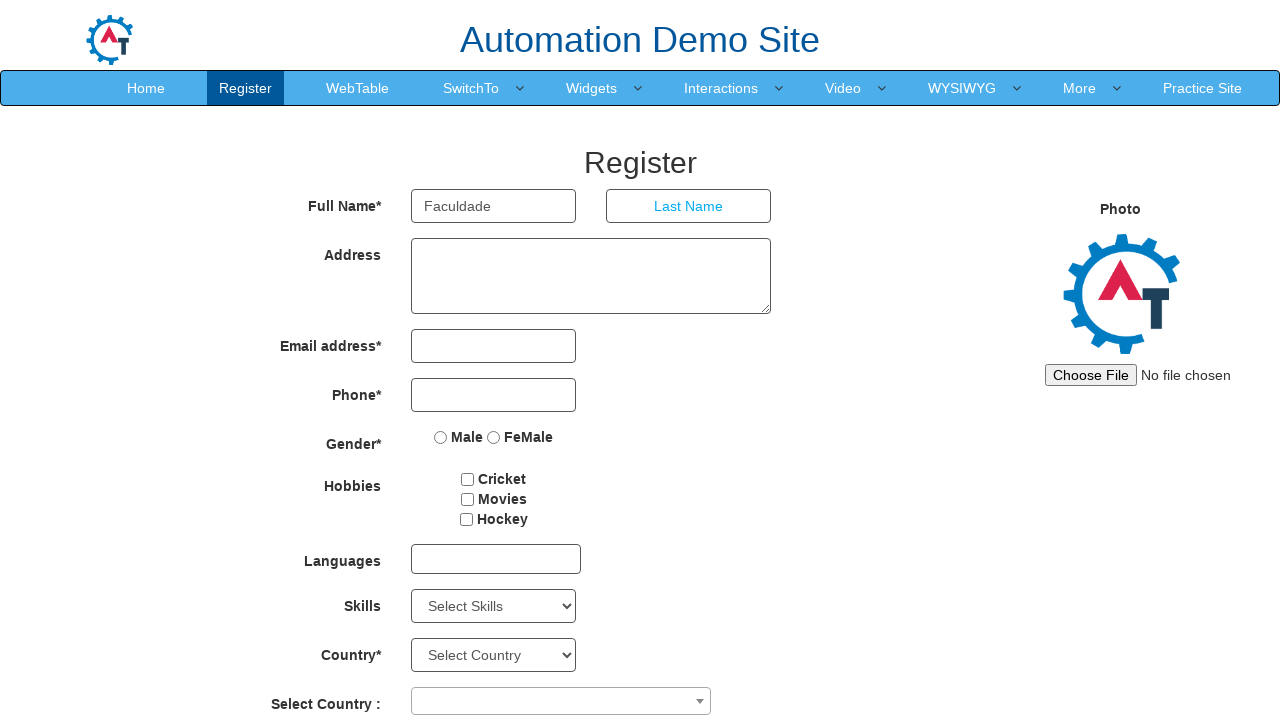

Filled last name field with 'Fadergs' on //input[@ng-model='LastName']
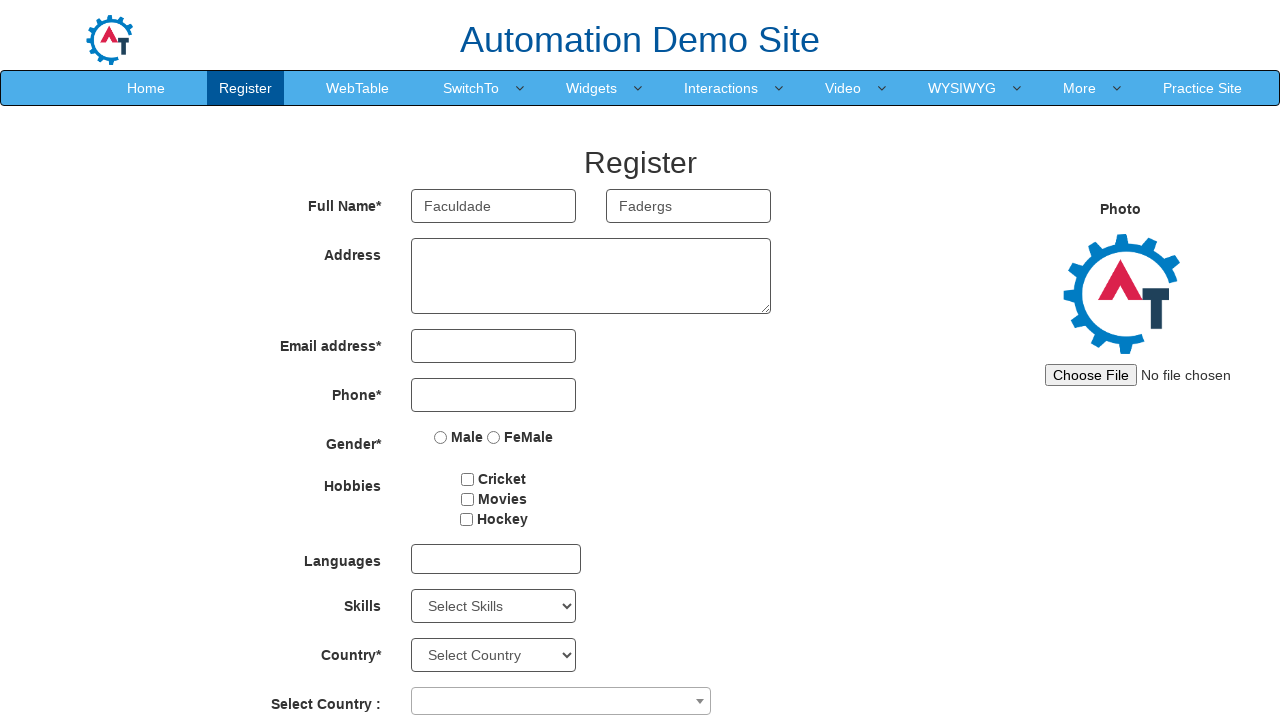

Filled address field with 'R. Riachuelo, 1257' on //textarea[@ng-model='Adress']
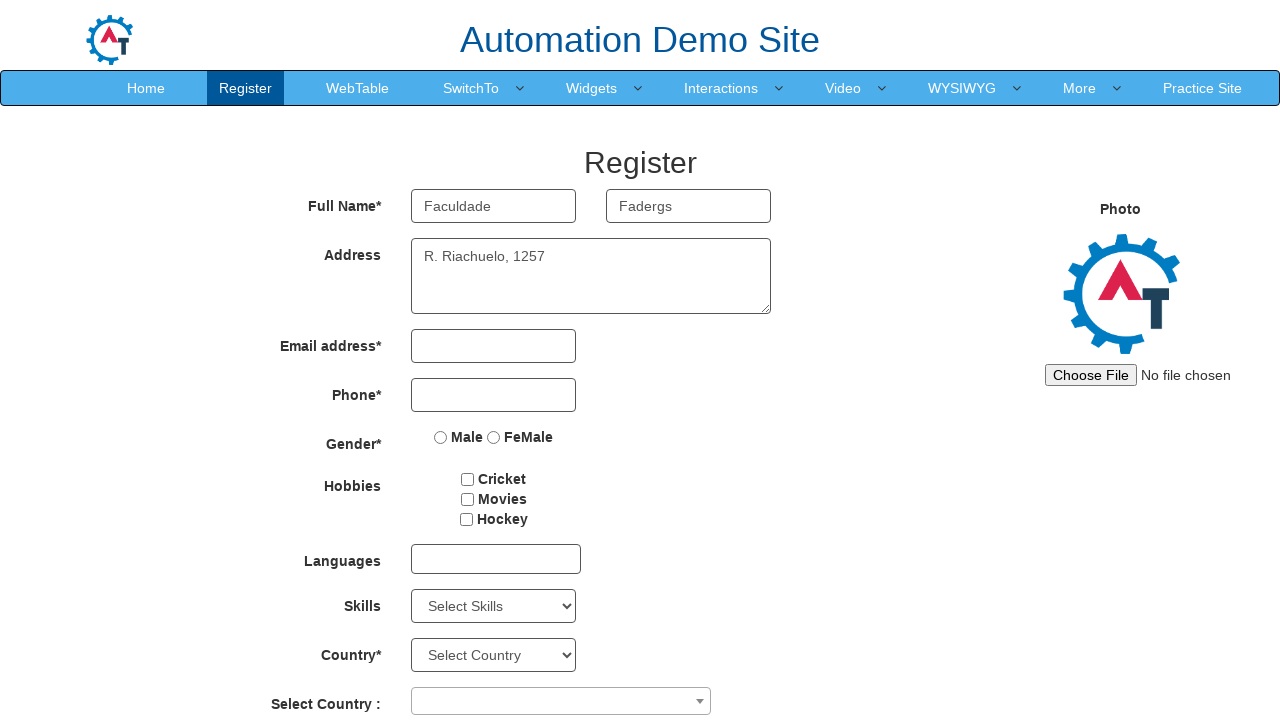

Filled email address field with 'admin@fadergs.edu.br' on //input[@ng-model='EmailAdress']
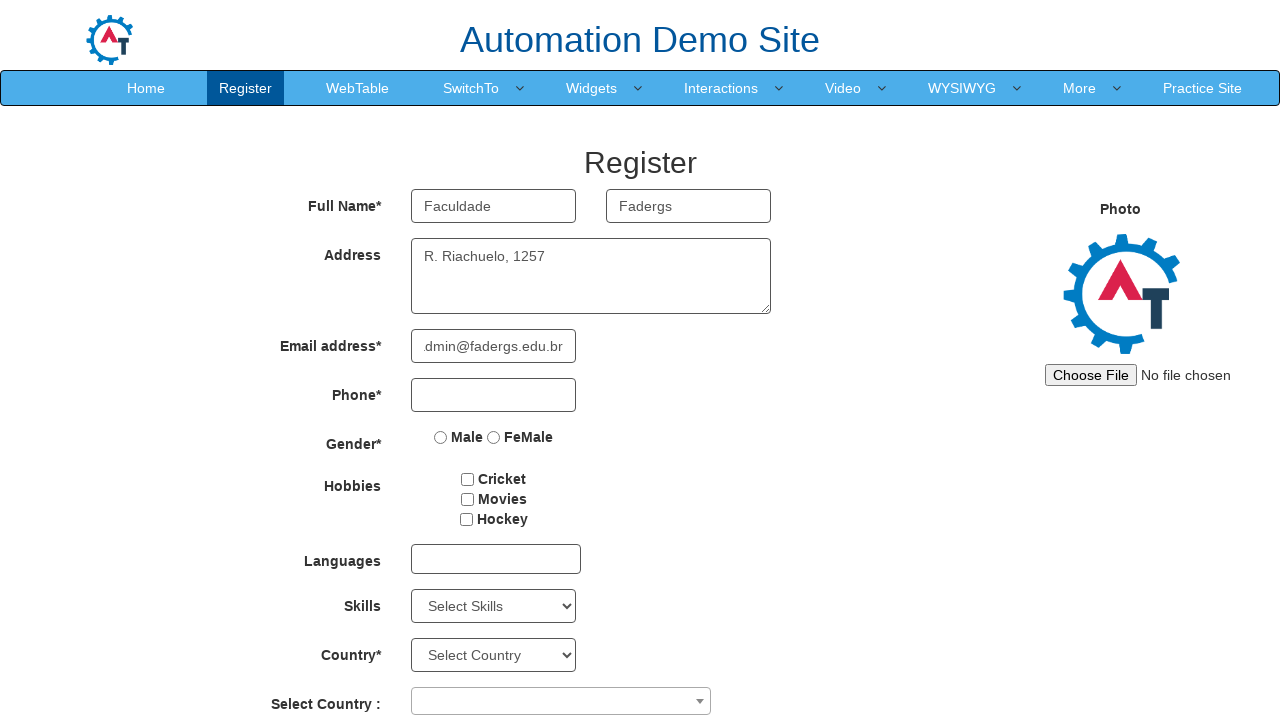

Filled phone field with '0007678678' on //input[@ng-model='Phone']
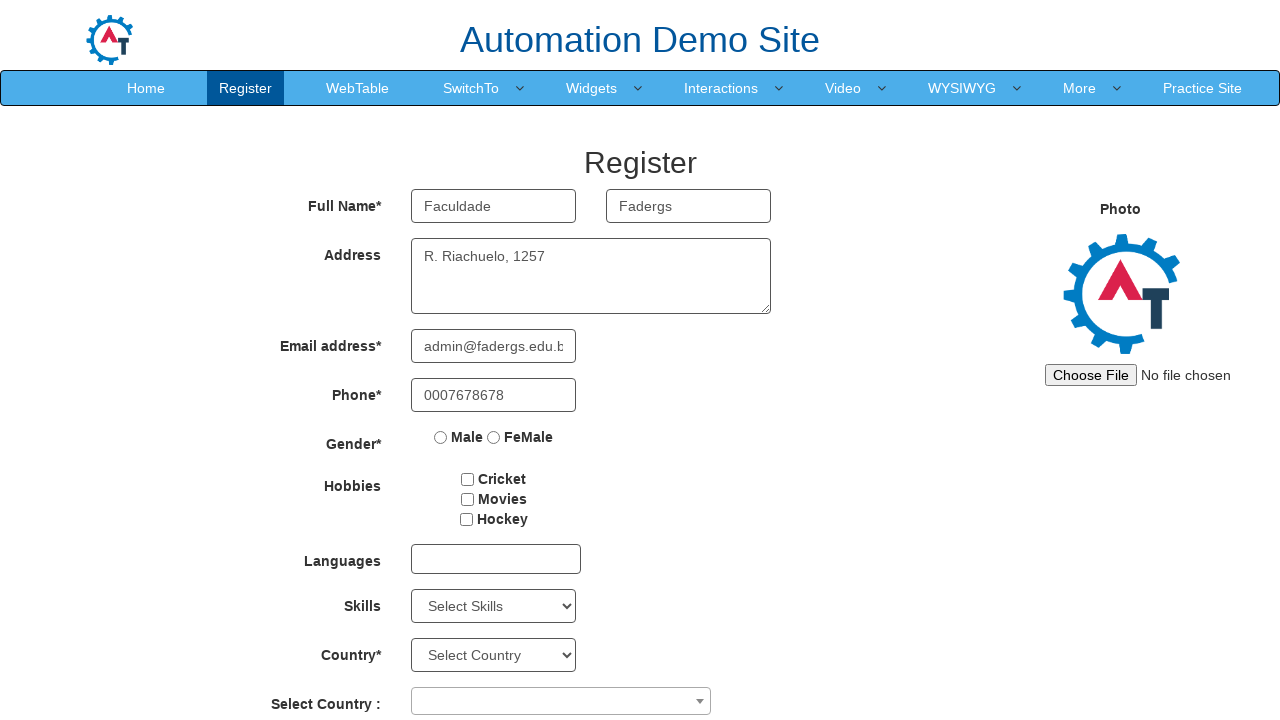

Selected Female gender option at (494, 437) on xpath=//input[@value='FeMale']
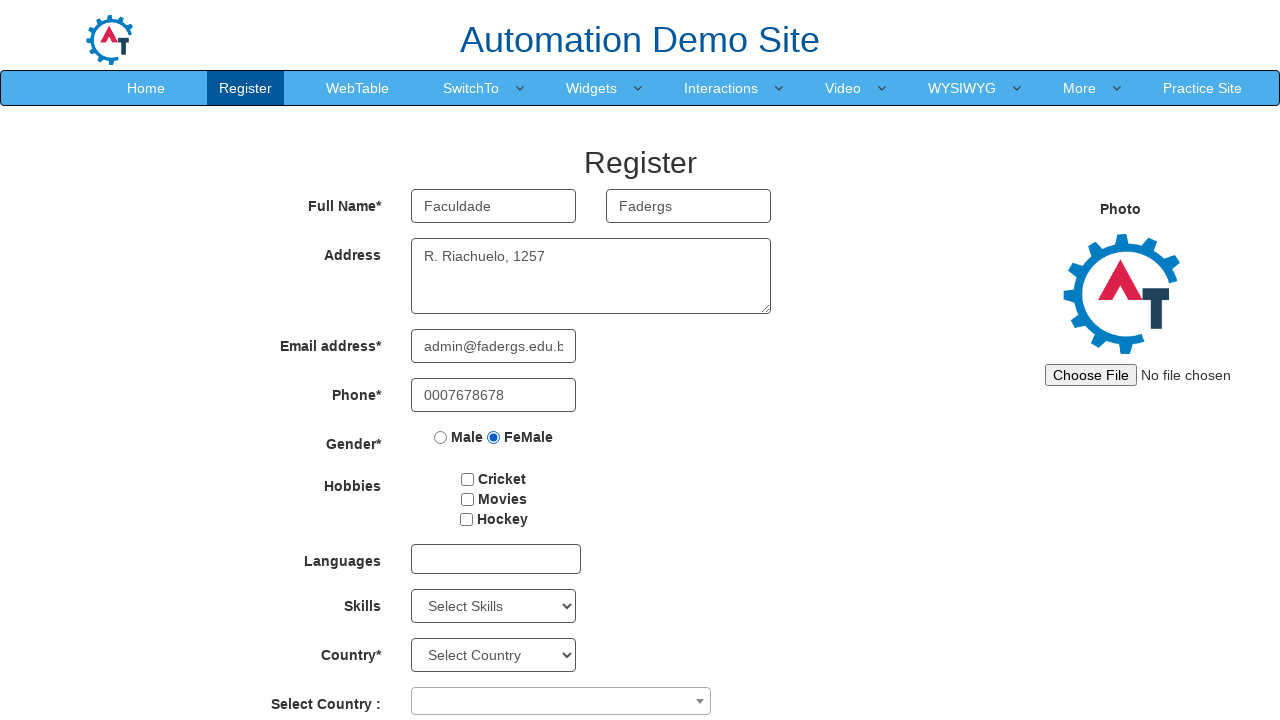

Selected Movies hobby checkbox at (467, 499) on #checkbox2
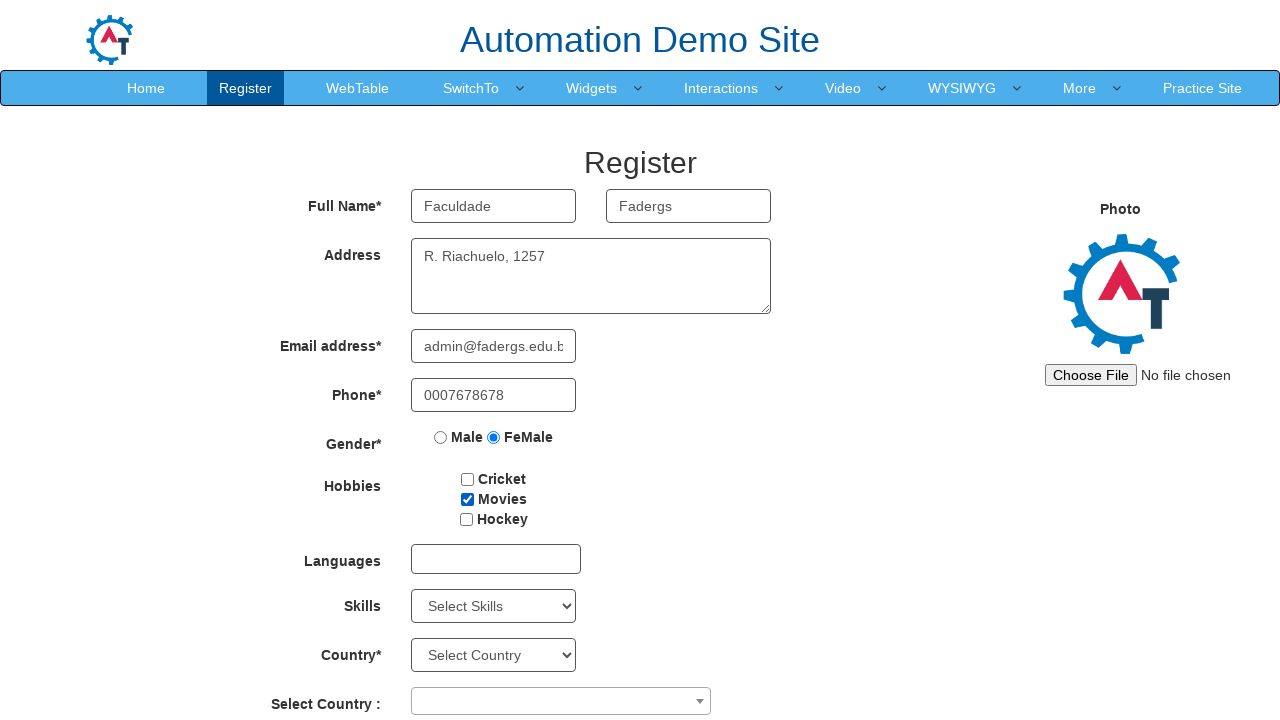

Clicked on language dropdown to open options at (496, 559) on #msdd
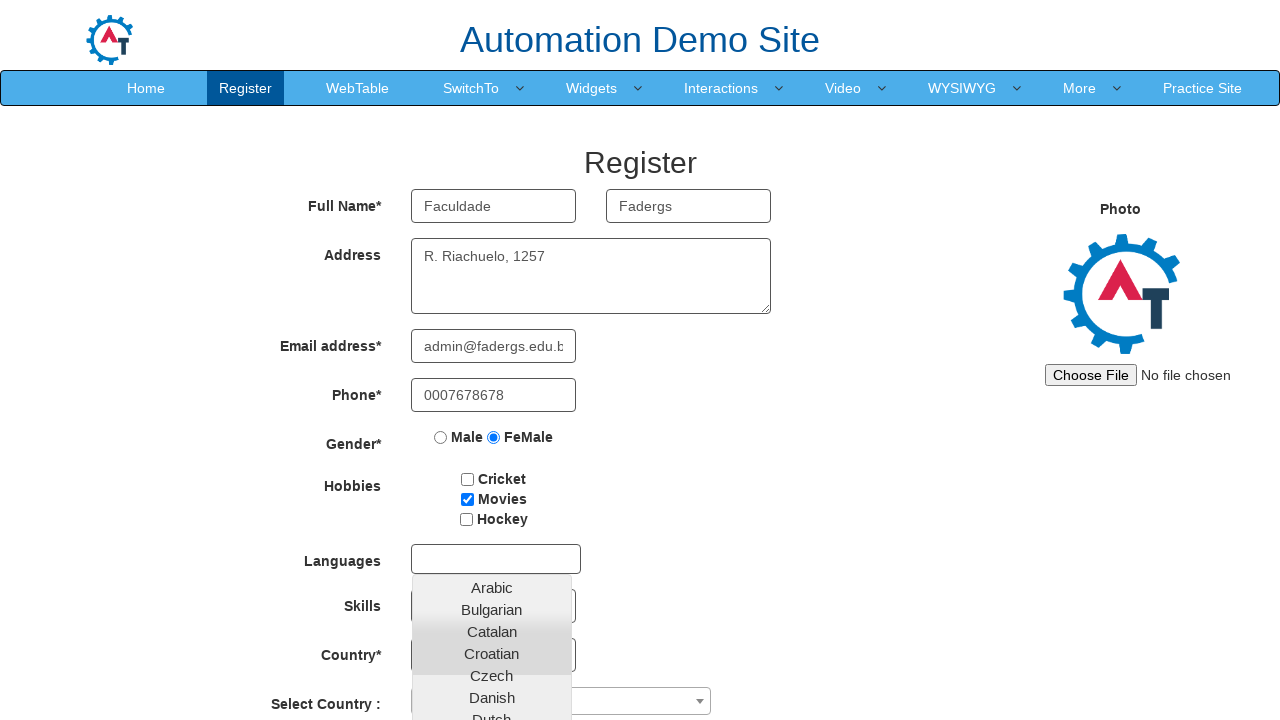

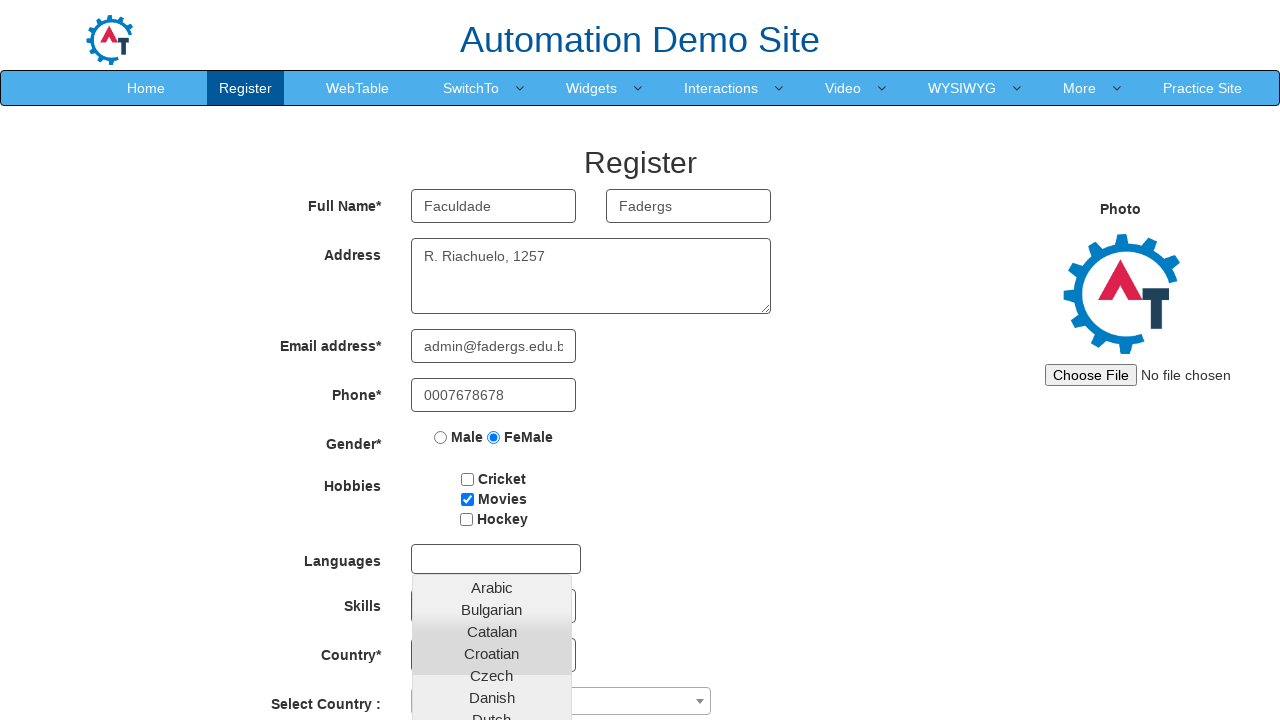